Tests the add/remove elements functionality by clicking the 'Add Element' button to create a new element, then clicking the 'Delete' button to remove it.

Starting URL: https://the-internet.herokuapp.com/add_remove_elements/

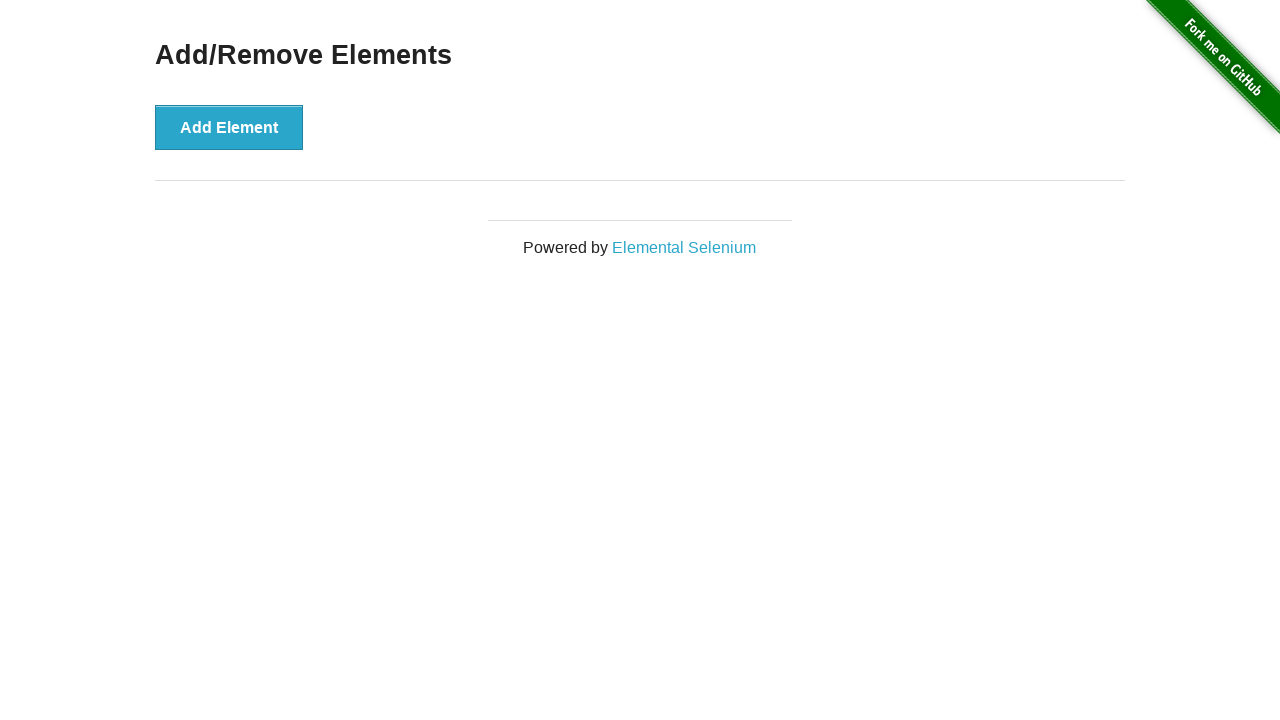

Clicked 'Add Element' button to create a new element at (229, 127) on button[onclick='addElement()']
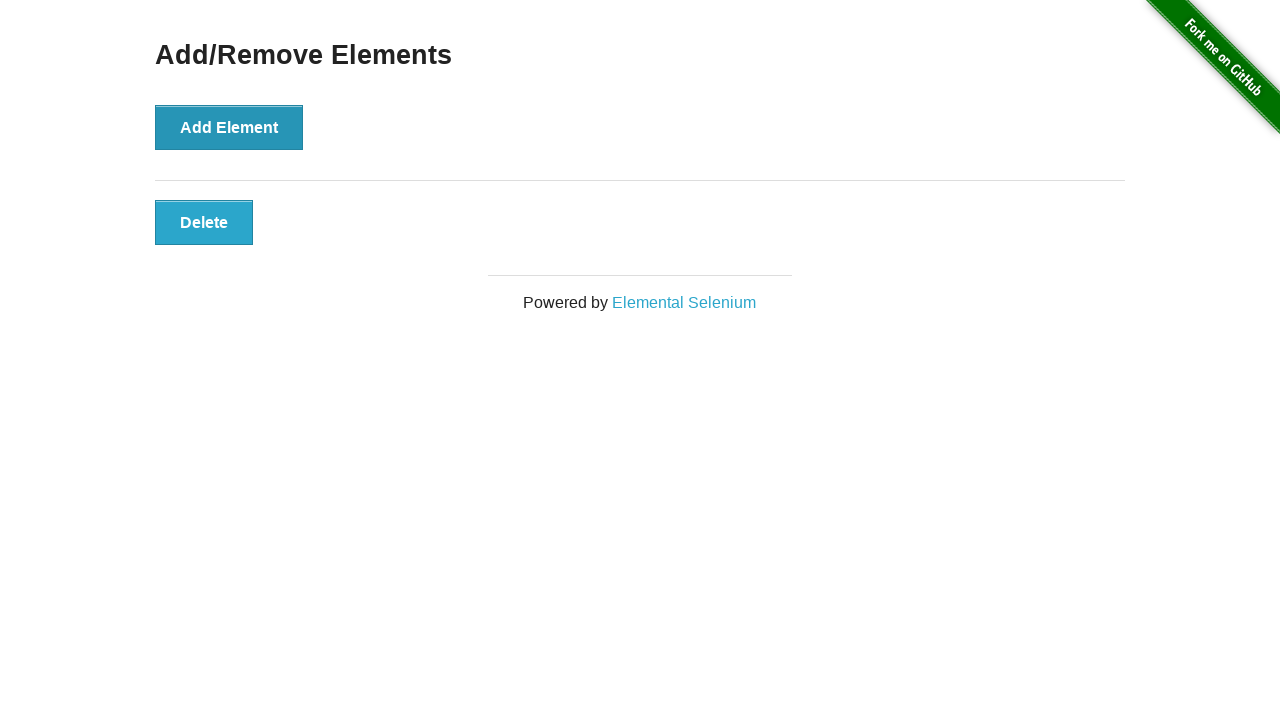

Delete button appeared after adding element
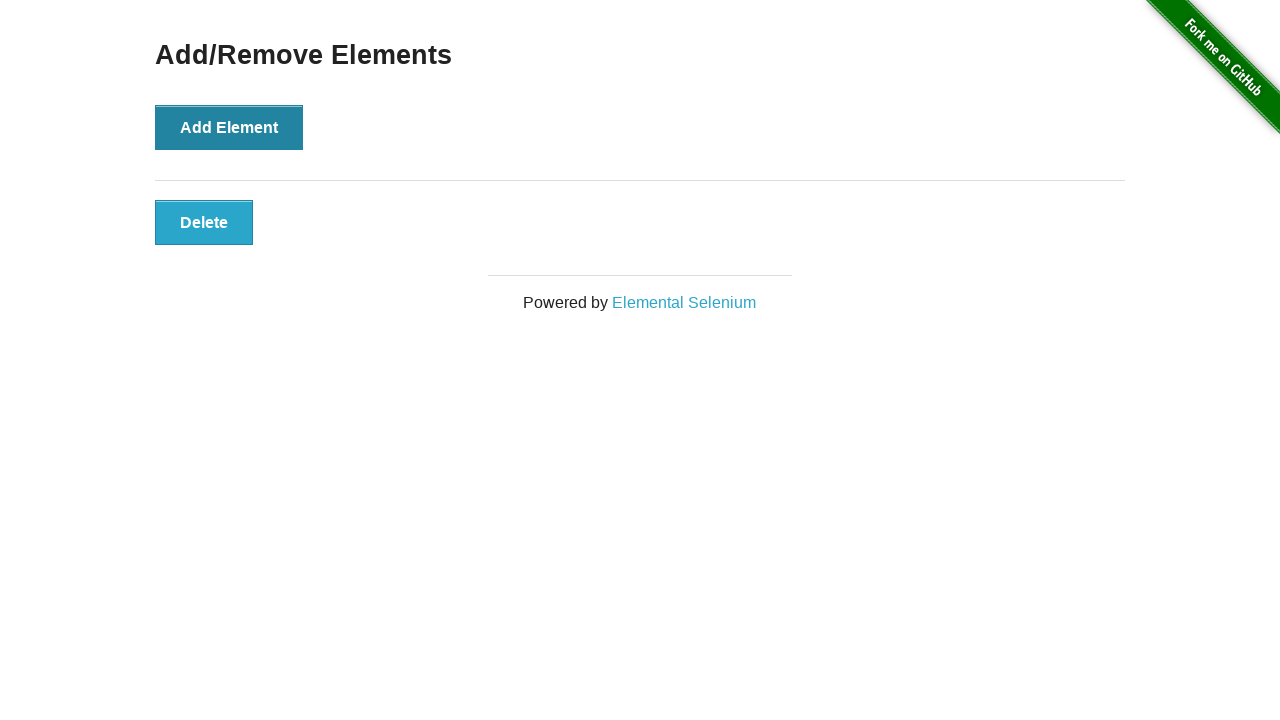

Clicked 'Delete' button to remove the element at (204, 222) on button.added-manually
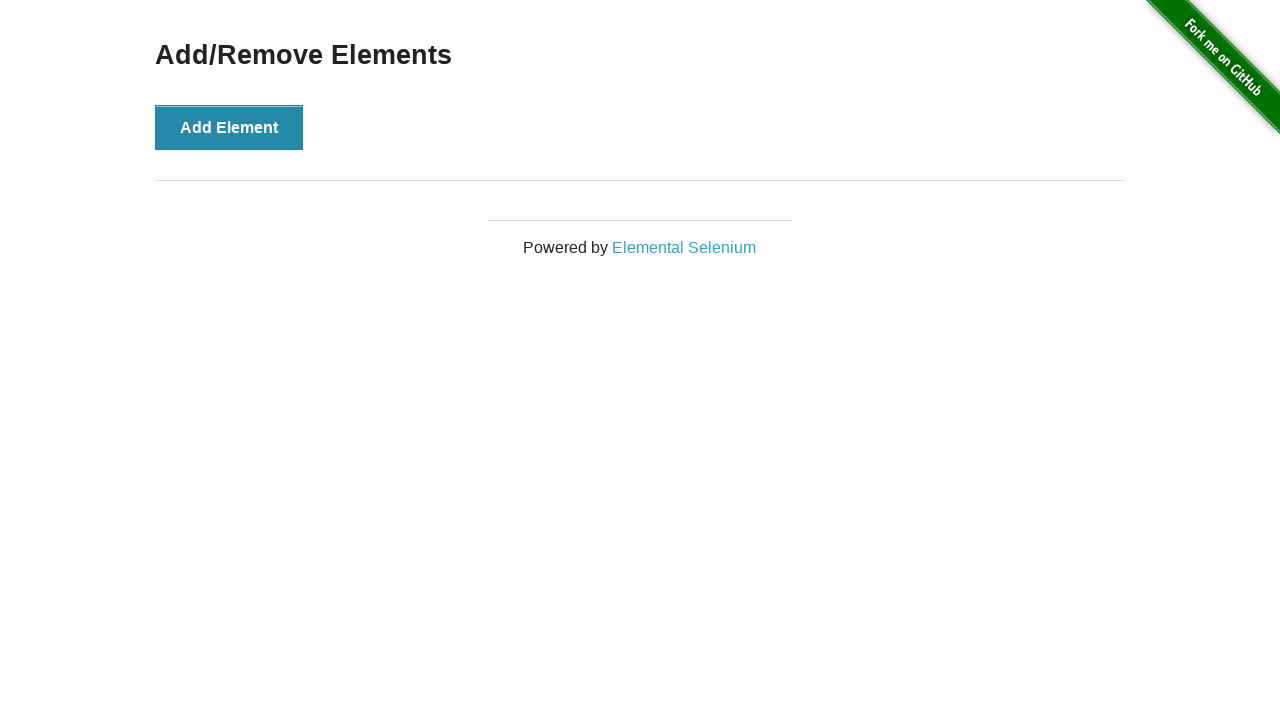

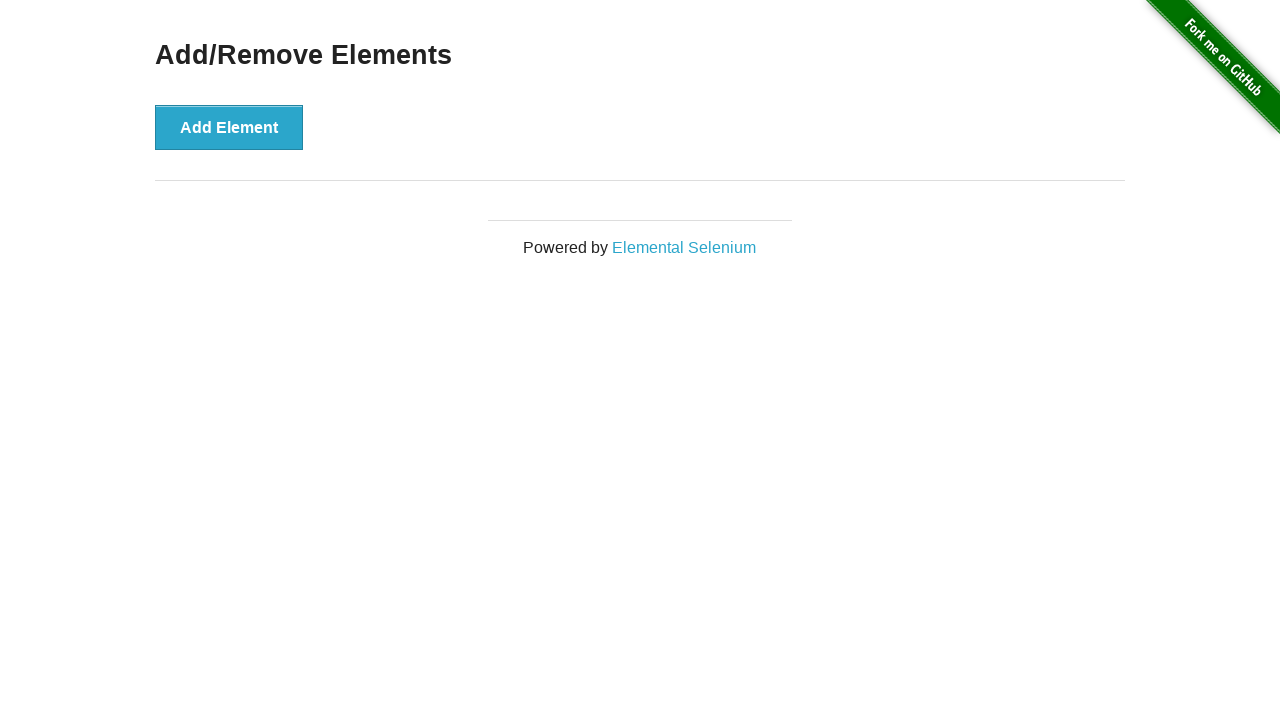